Tests the RNA (Registro Nacional Automotor) vehicle lookup functionality on Colombia's transportation ministry website by solving a captcha math problem, entering a user ID, and retrieving vehicle registration status, license, and RTM information.

Starting URL: https://rndc.mintransporte.gov.co/MenuPrincipal/tabid/204/language/es-MX/Default.aspx?returnurl=%2f

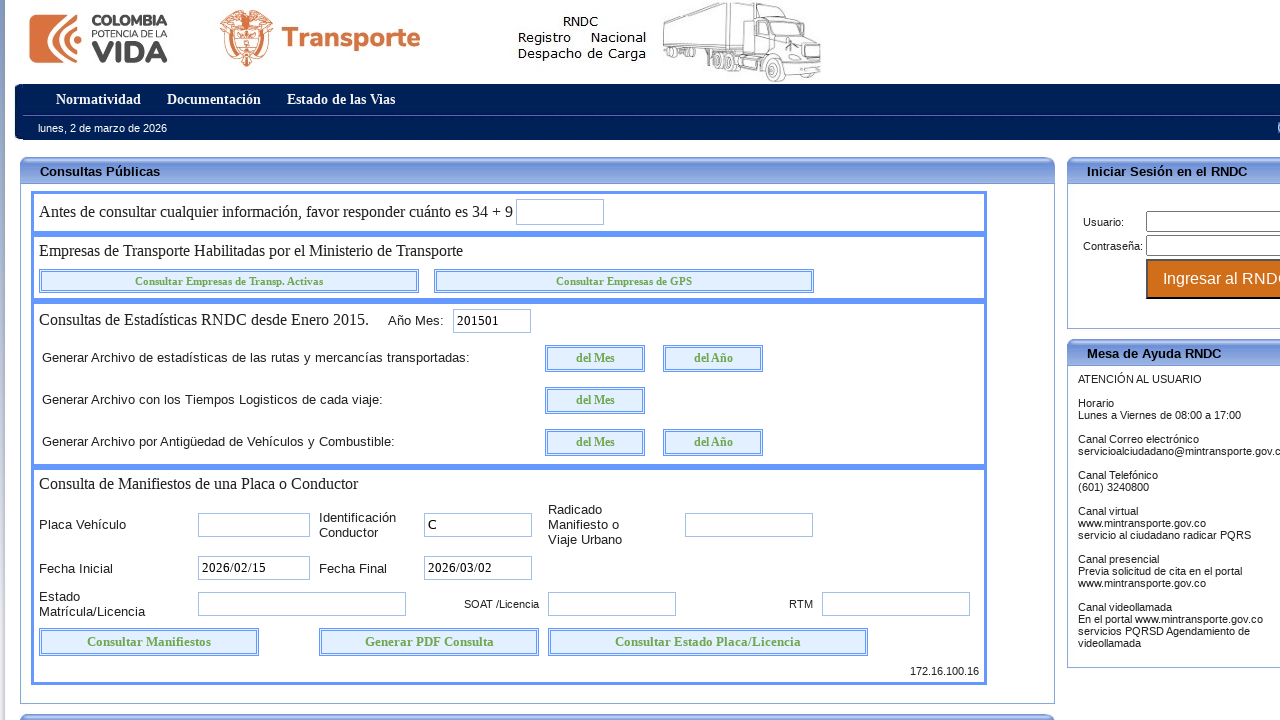

Waited for RNA website to load
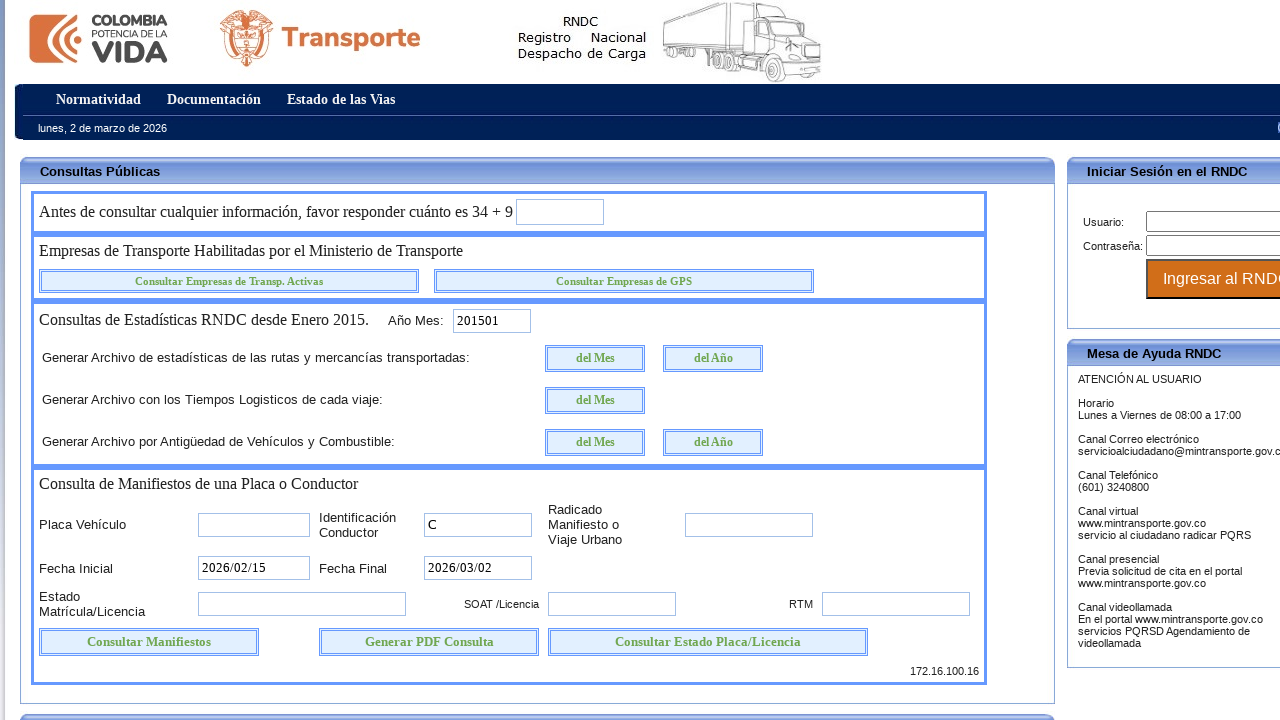

Retrieved captcha math problem text
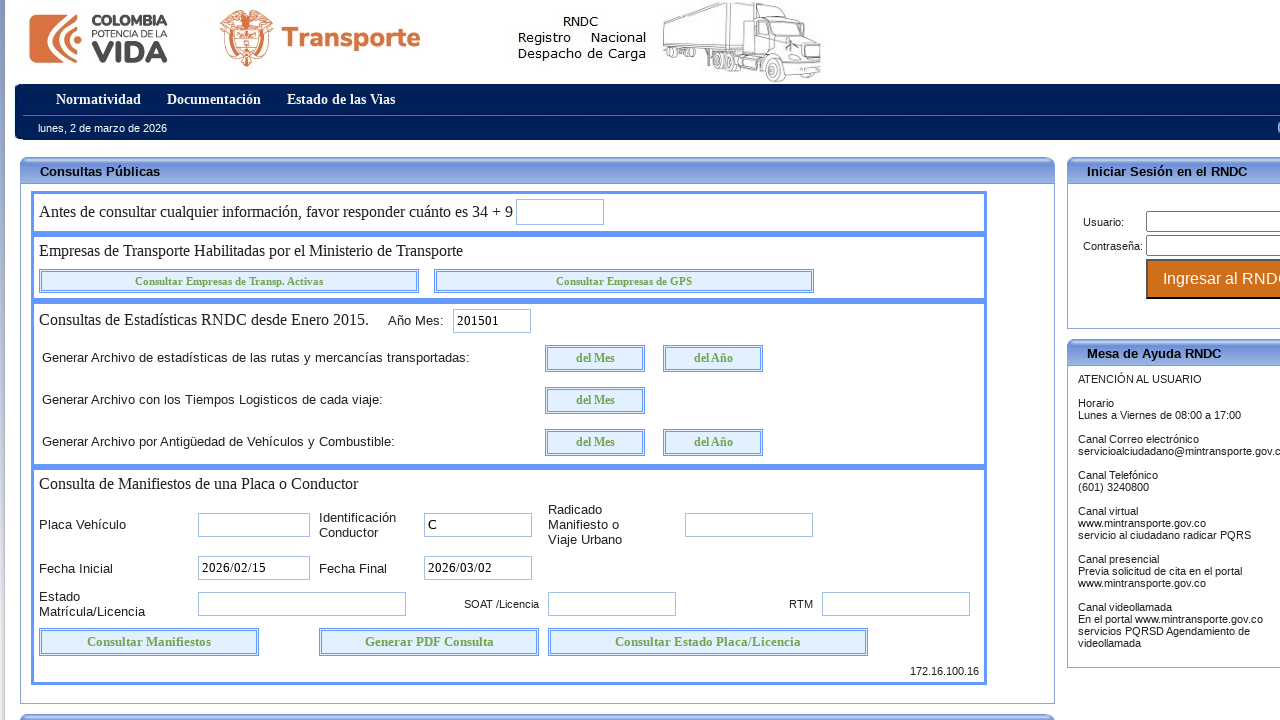

Solved captcha math problem: 34 + 9 = 43
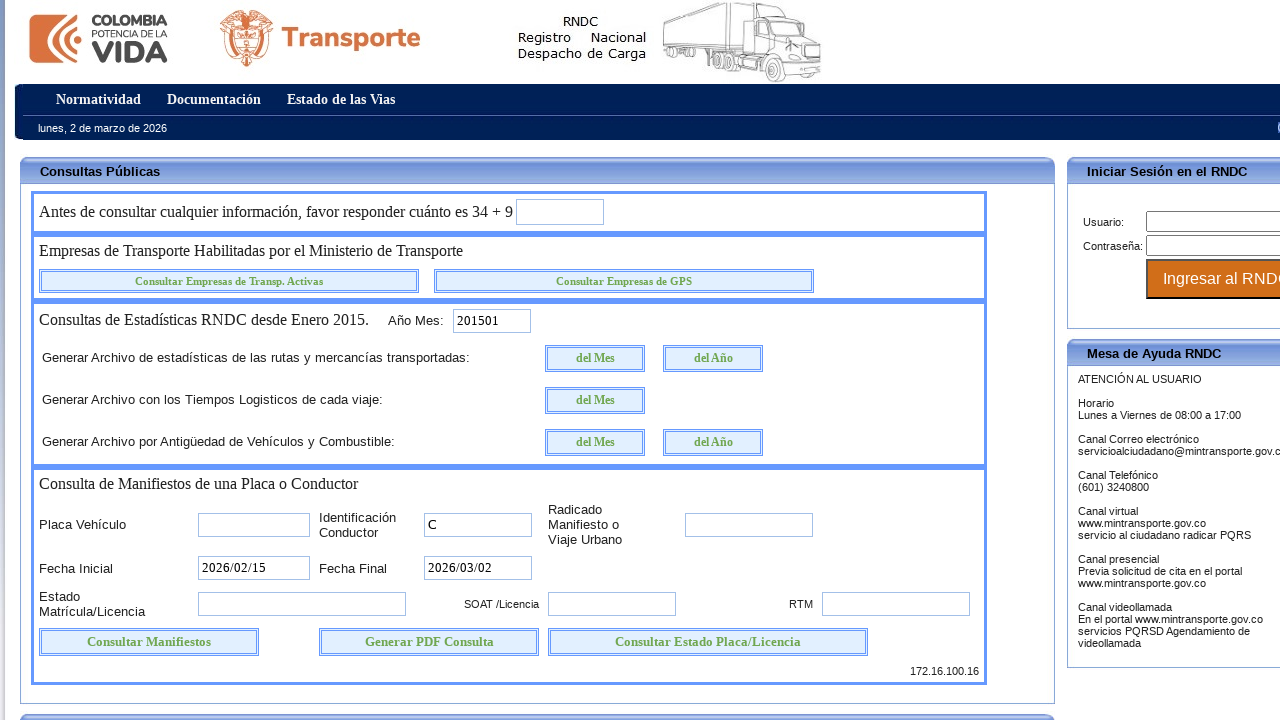

Filled in captcha result with answer: 43 on //*[@id='dnn_ctr678_VigiaPublico_Resultado']
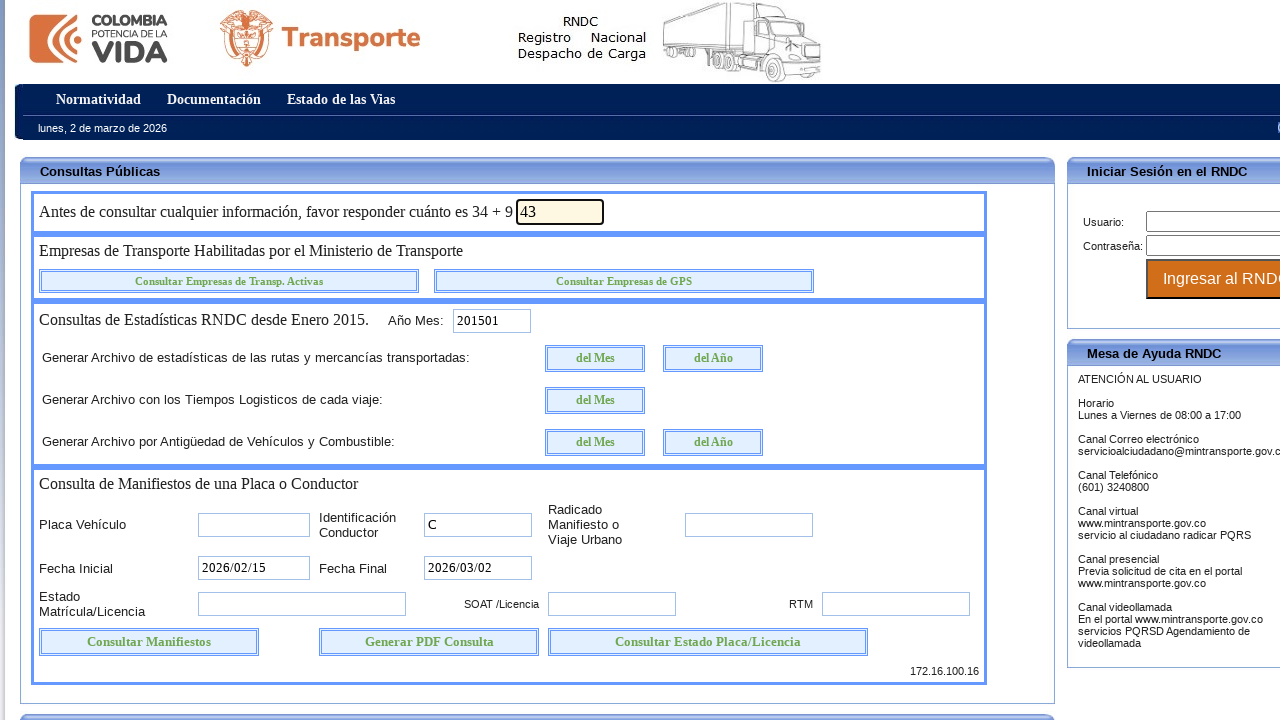

Entered user ID (cedula) number: 80186171 on //*[@id='dnn_ctr678_VigiaPublico_CEDULA']
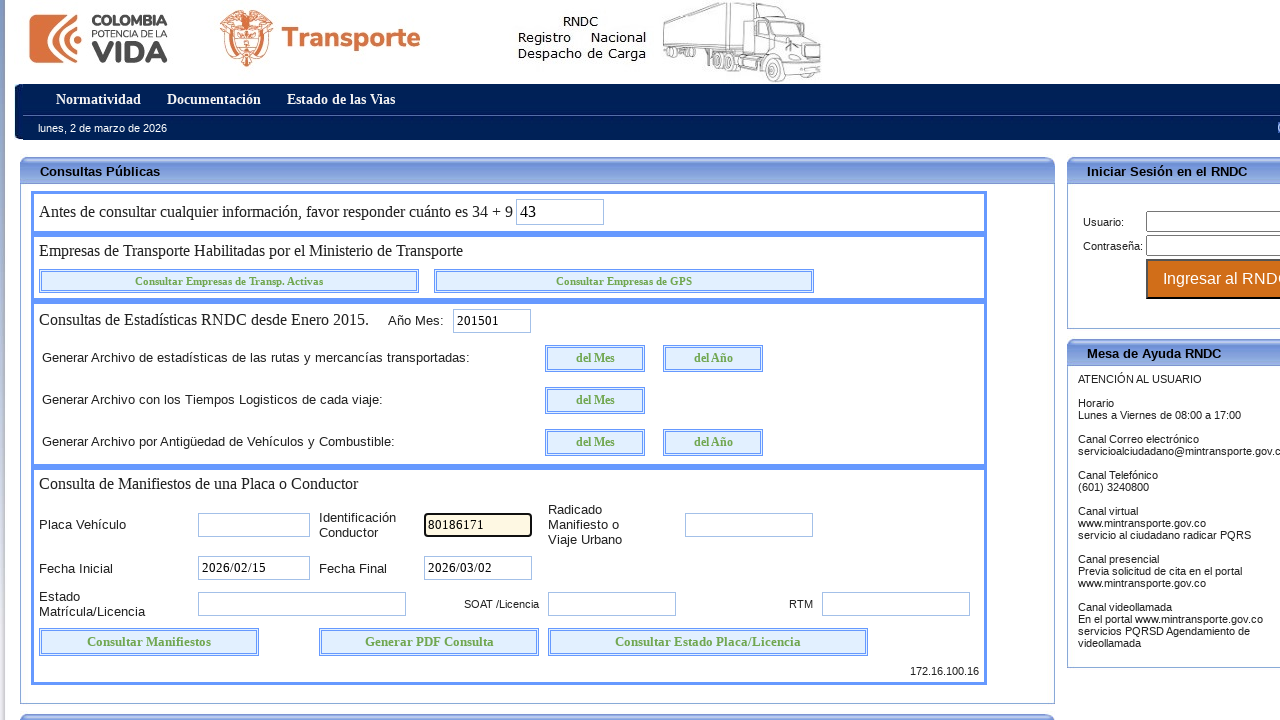

Clicked search/status button to retrieve vehicle information at (708, 642) on xpath=//*[@id='dnn_ctr678_VigiaPublico_btEstado']
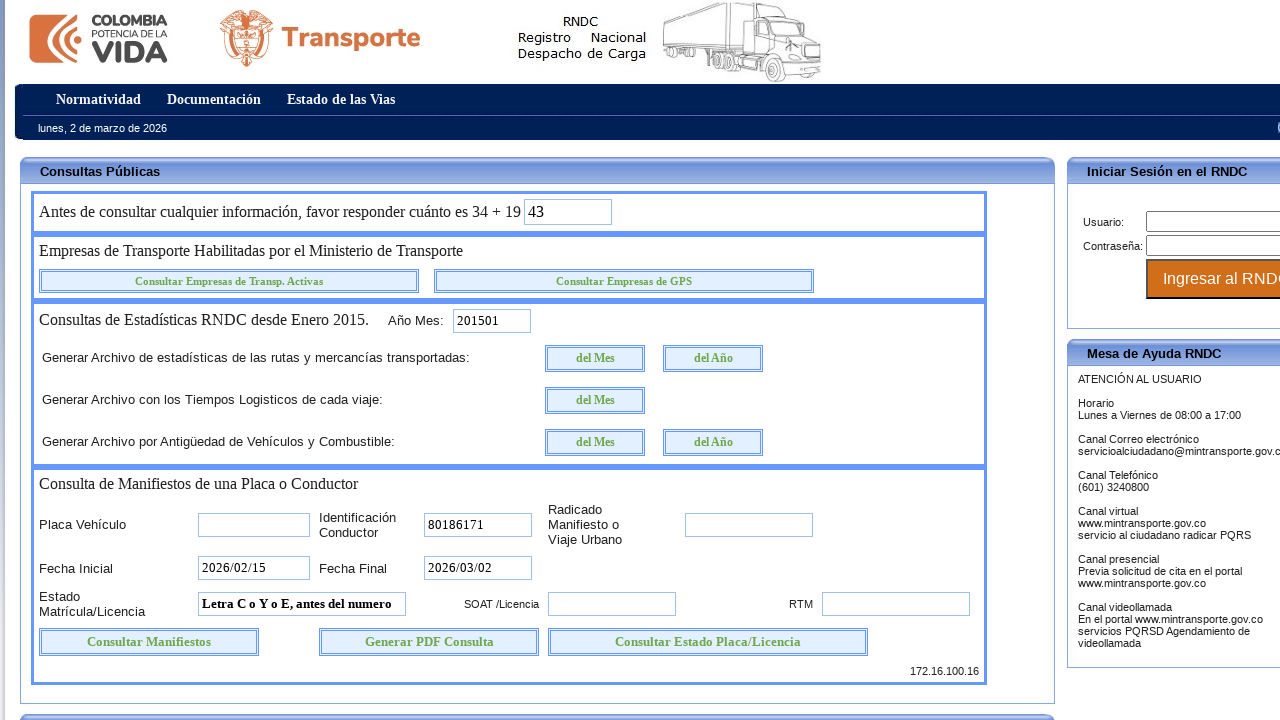

Waited for search results to load
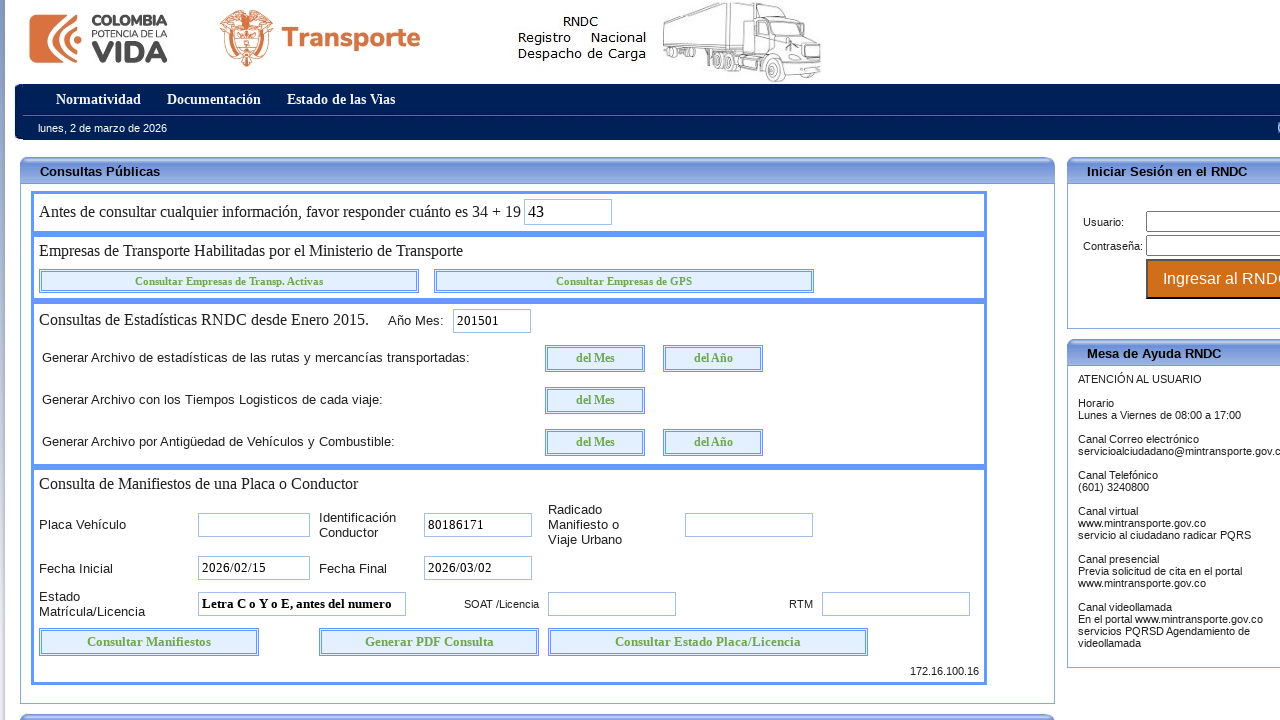

Confirmed vehicle registration status field is available
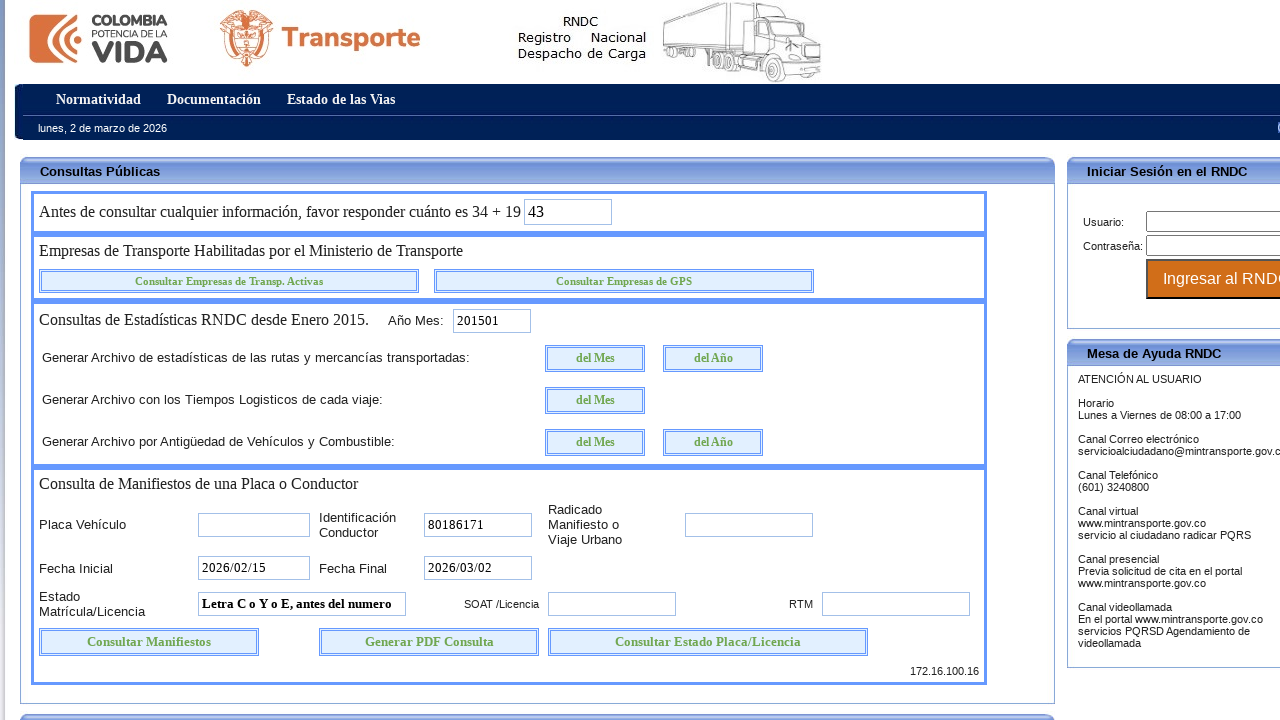

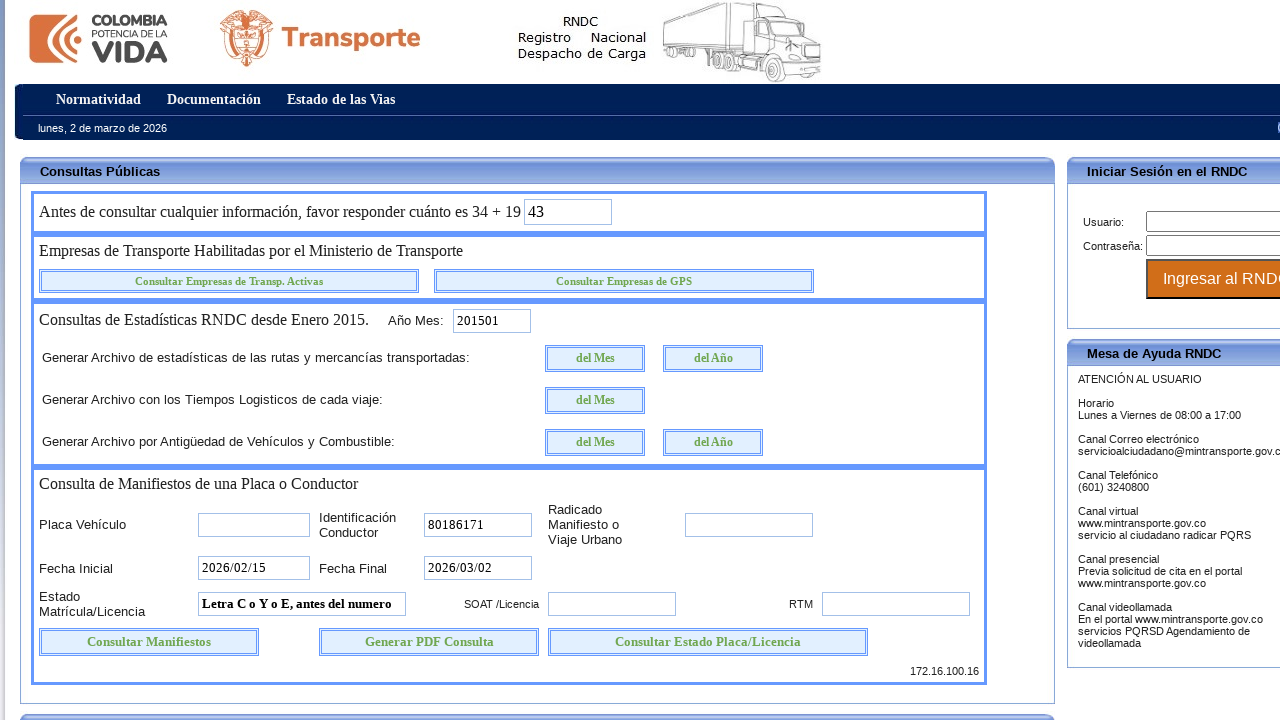